Finds the first element with a specific class name and retrieves its text content

Starting URL: https://acctabootcamp.github.io/site/examples/locators

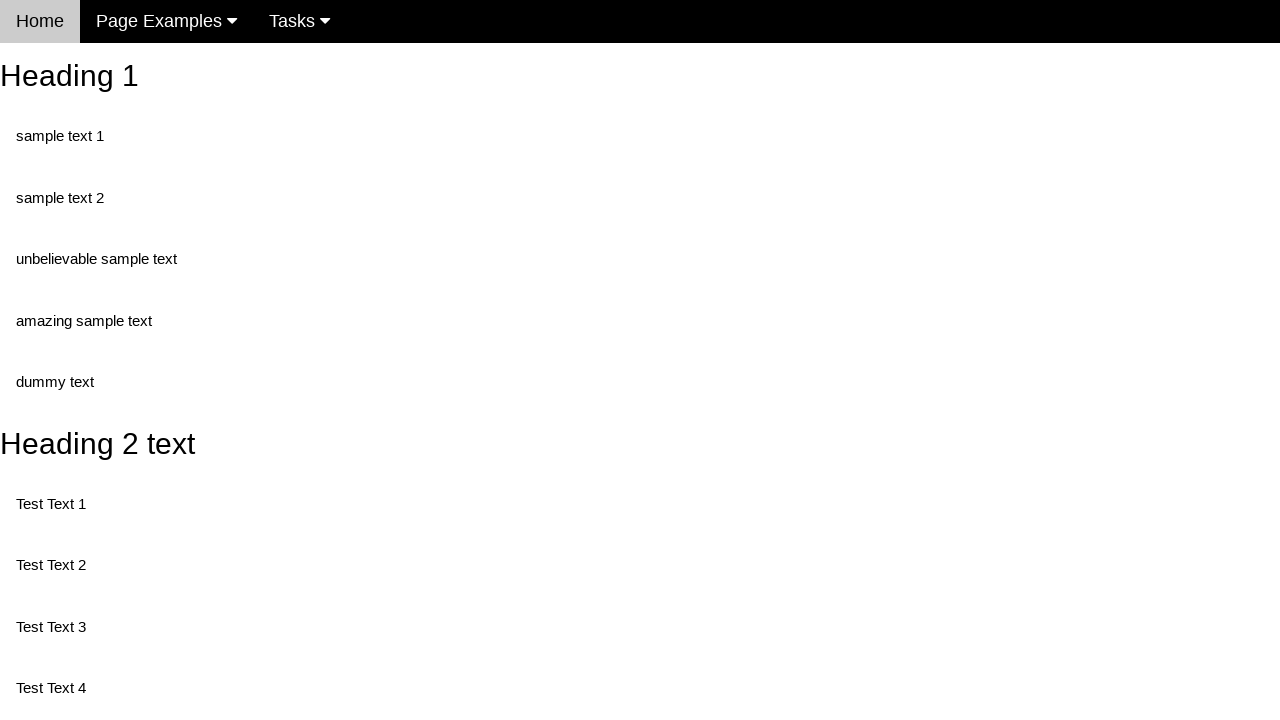

Navigated to locators example page
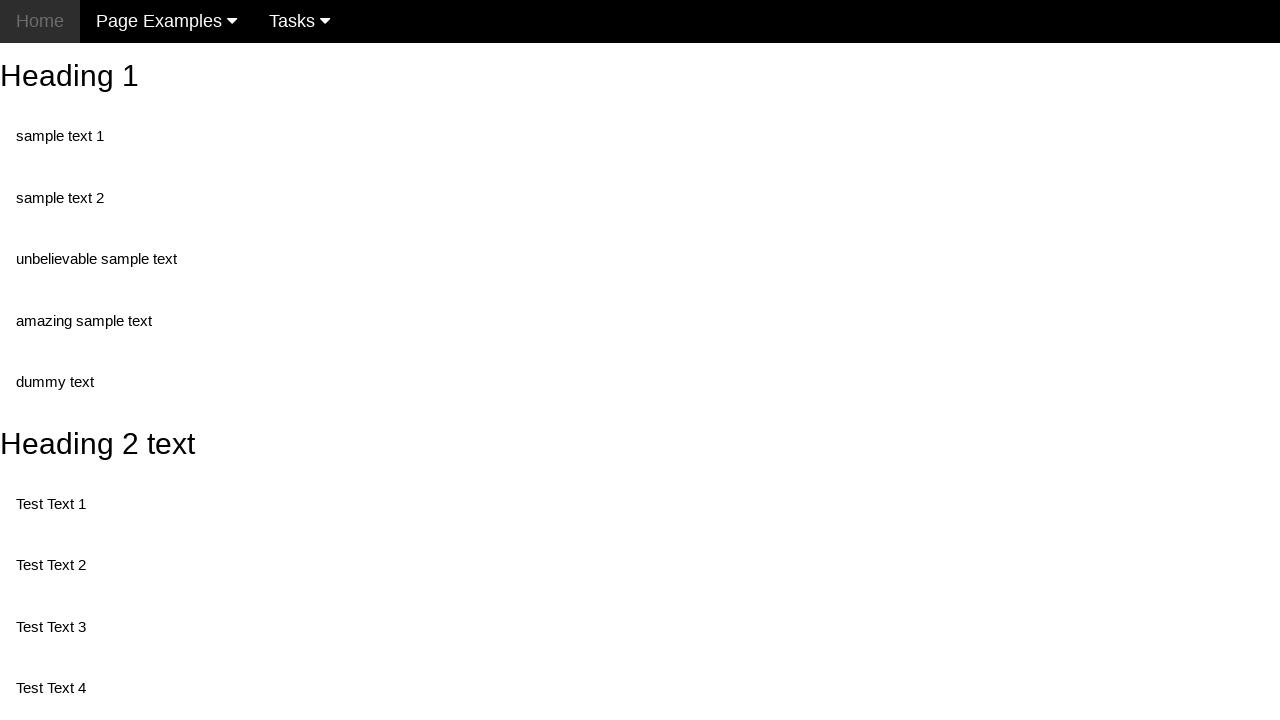

Located first element with class 'test'
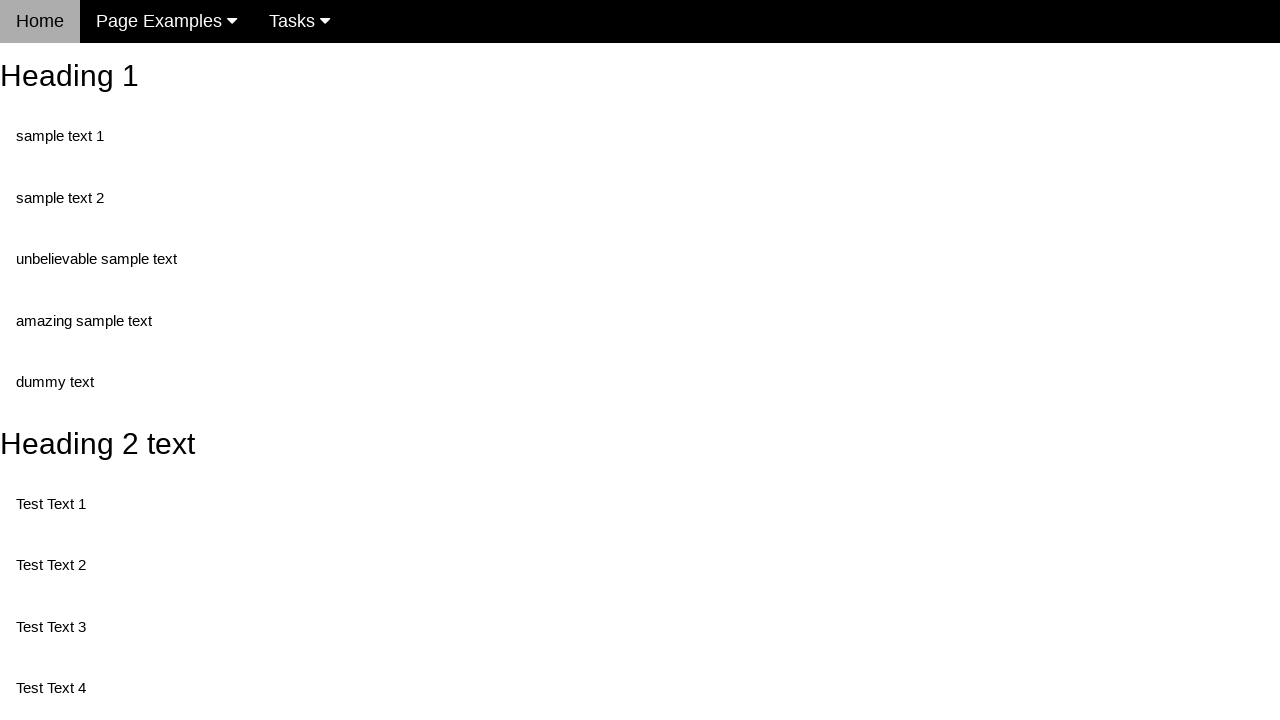

Waited for first element with class 'test' to be visible
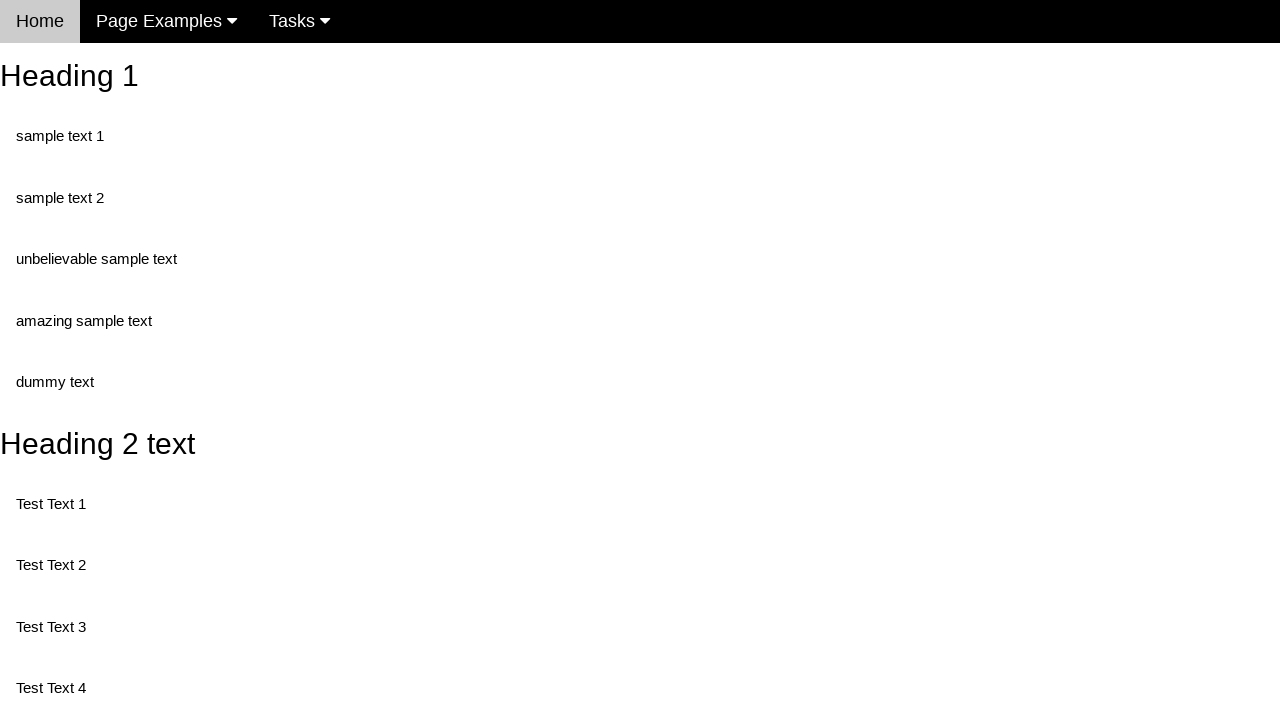

Retrieved text content from element: 'Test Text 1'
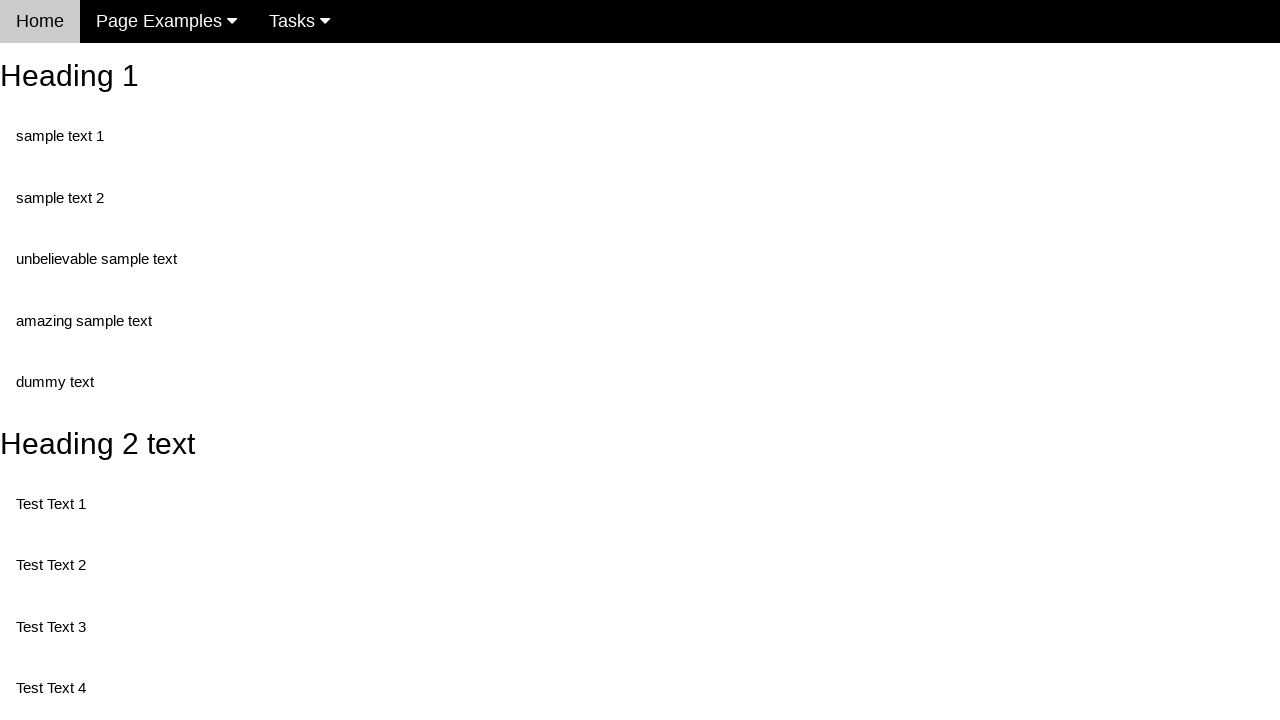

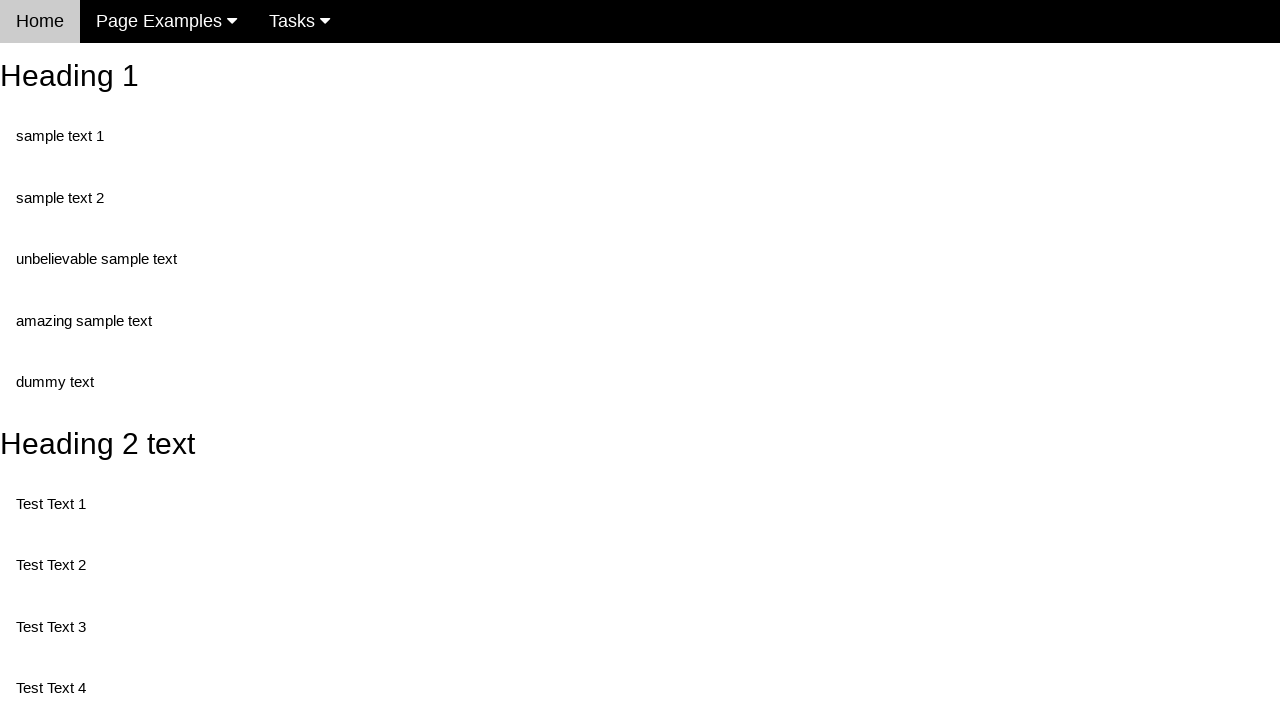